Tests various JavaScript alert interactions including simple alerts, confirmation dialogs, and prompt boxes with text input

Starting URL: https://demo.automationtesting.in/Alerts.html

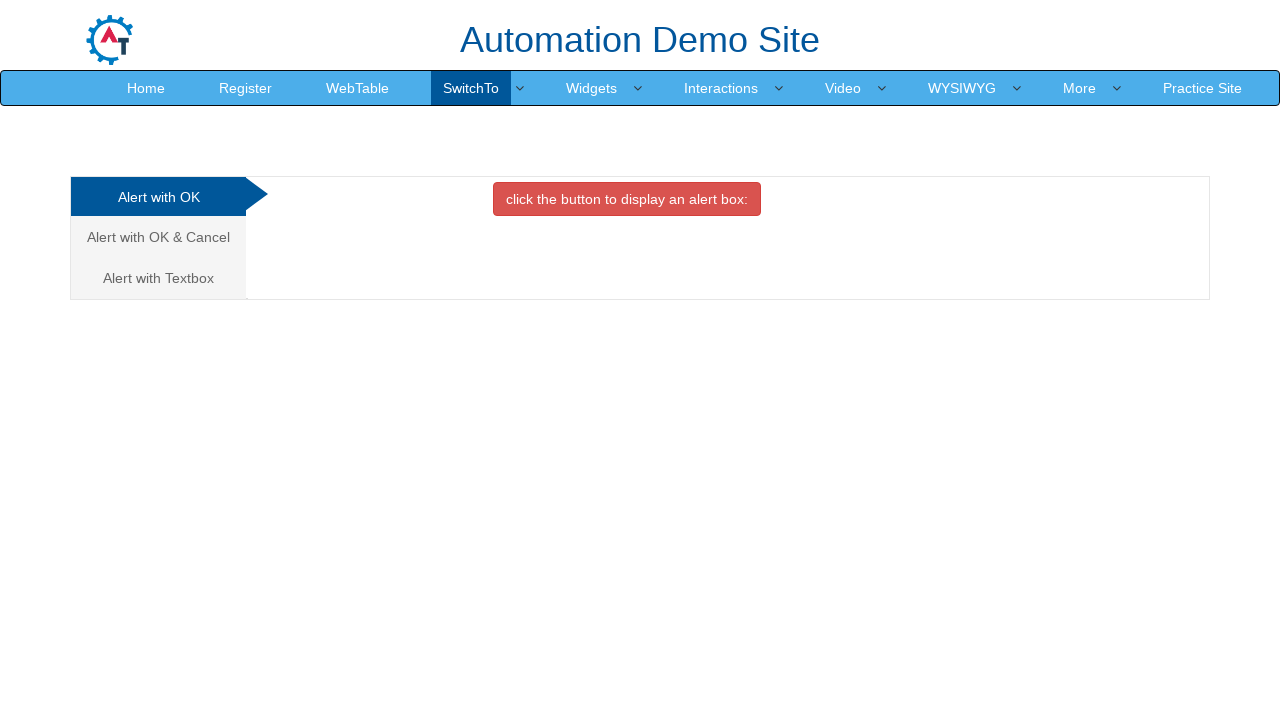

Clicked button to trigger simple alert dialog at (627, 199) on button[onclick='alertbox()']
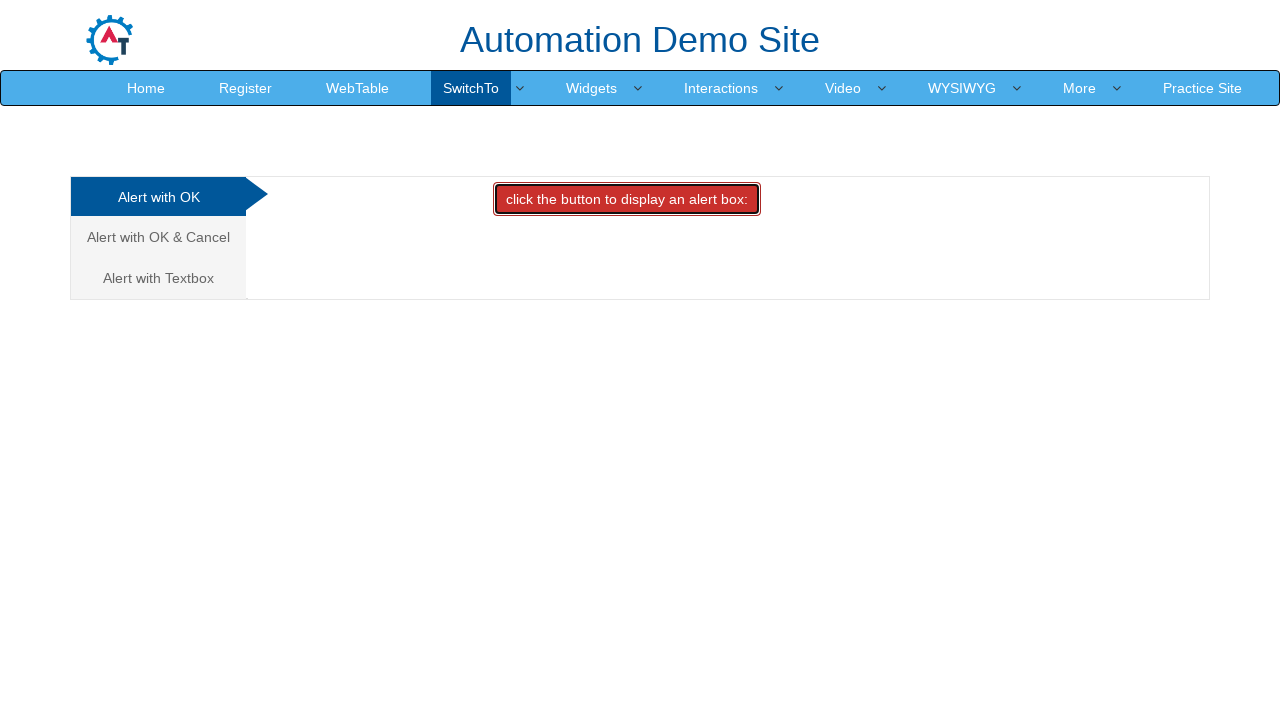

Set up handler to accept alert dialog
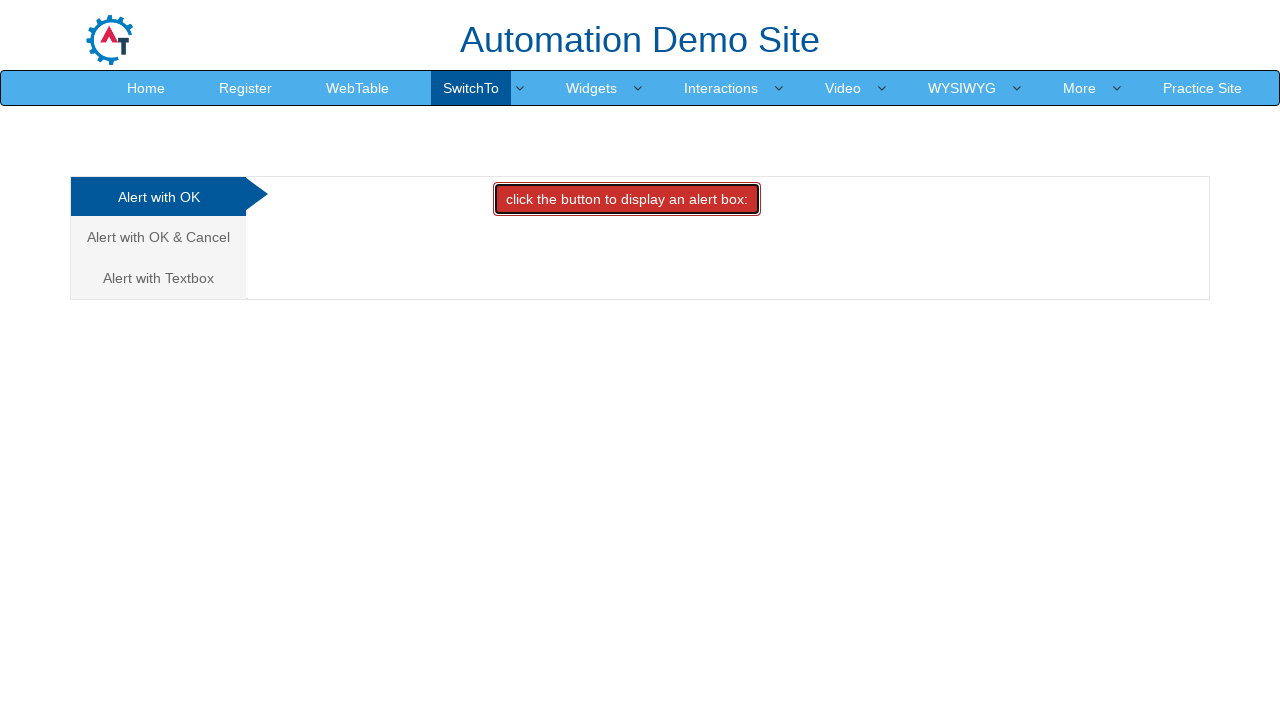

Navigated to Cancel/Confirm tab at (158, 237) on a[href='#CancelTab']
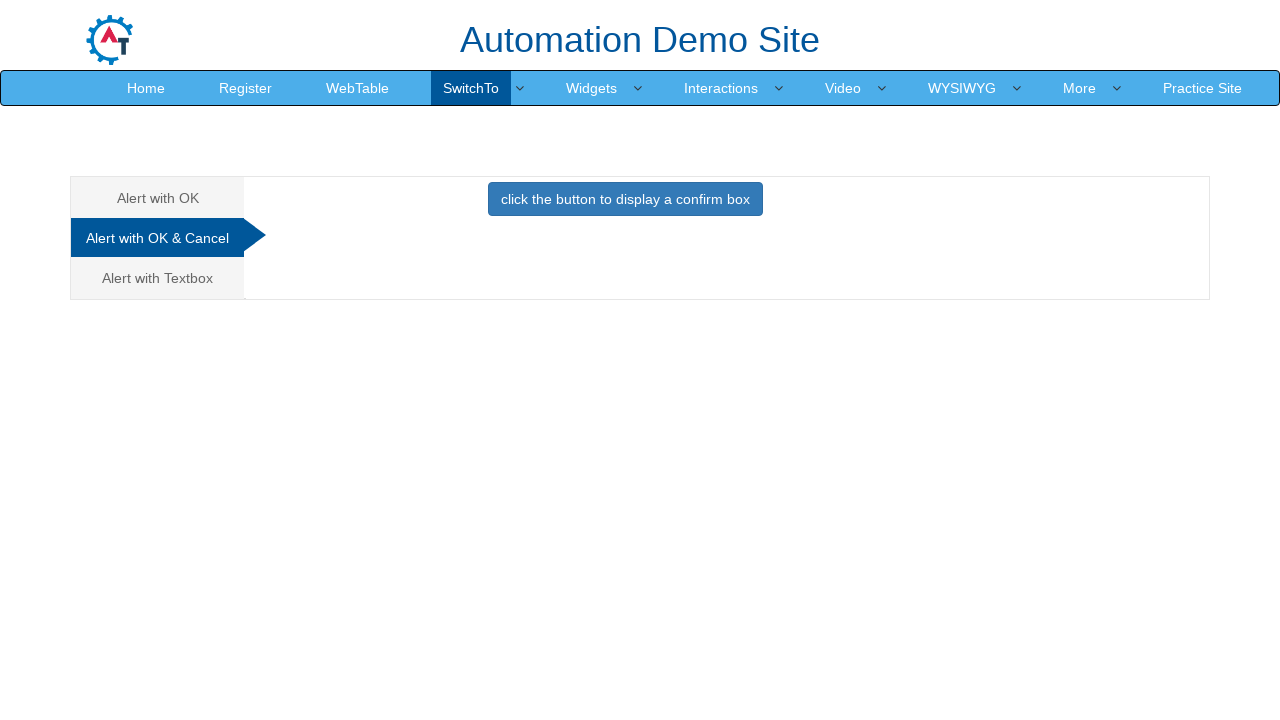

Clicked button to trigger confirmation dialog at (625, 199) on button[onclick='confirmbox()']
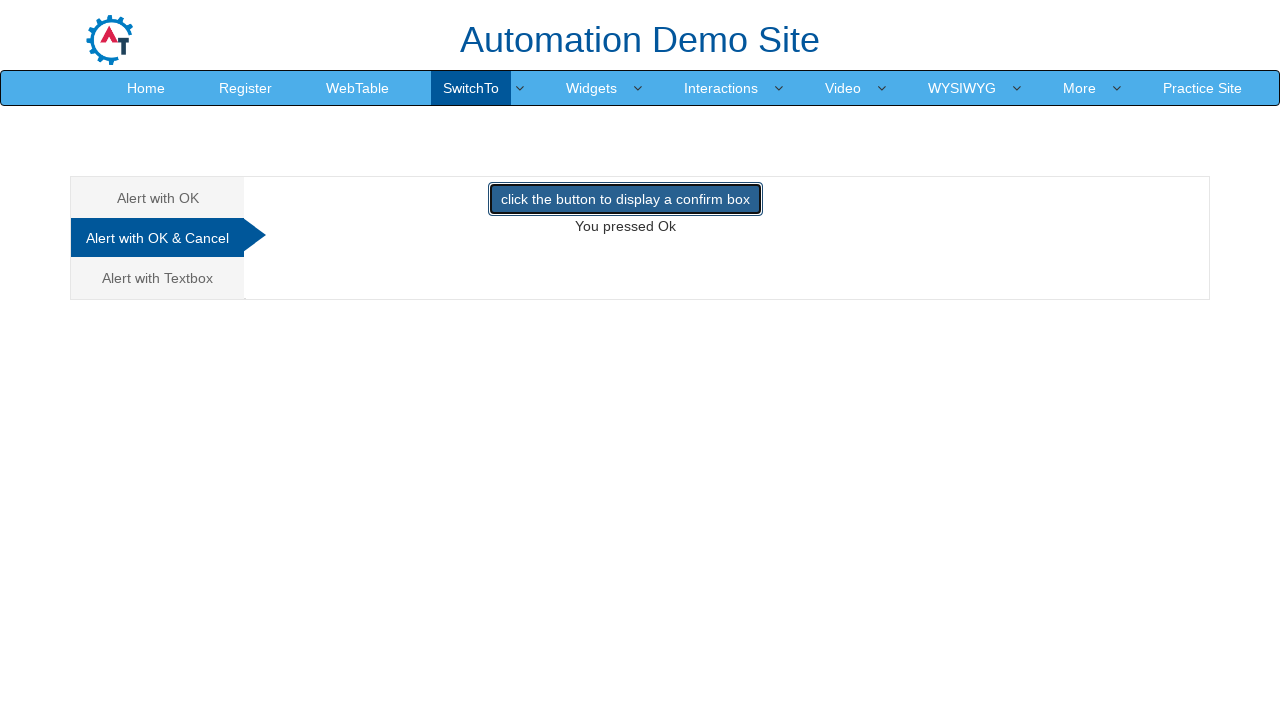

Set up handler to dismiss confirmation dialog
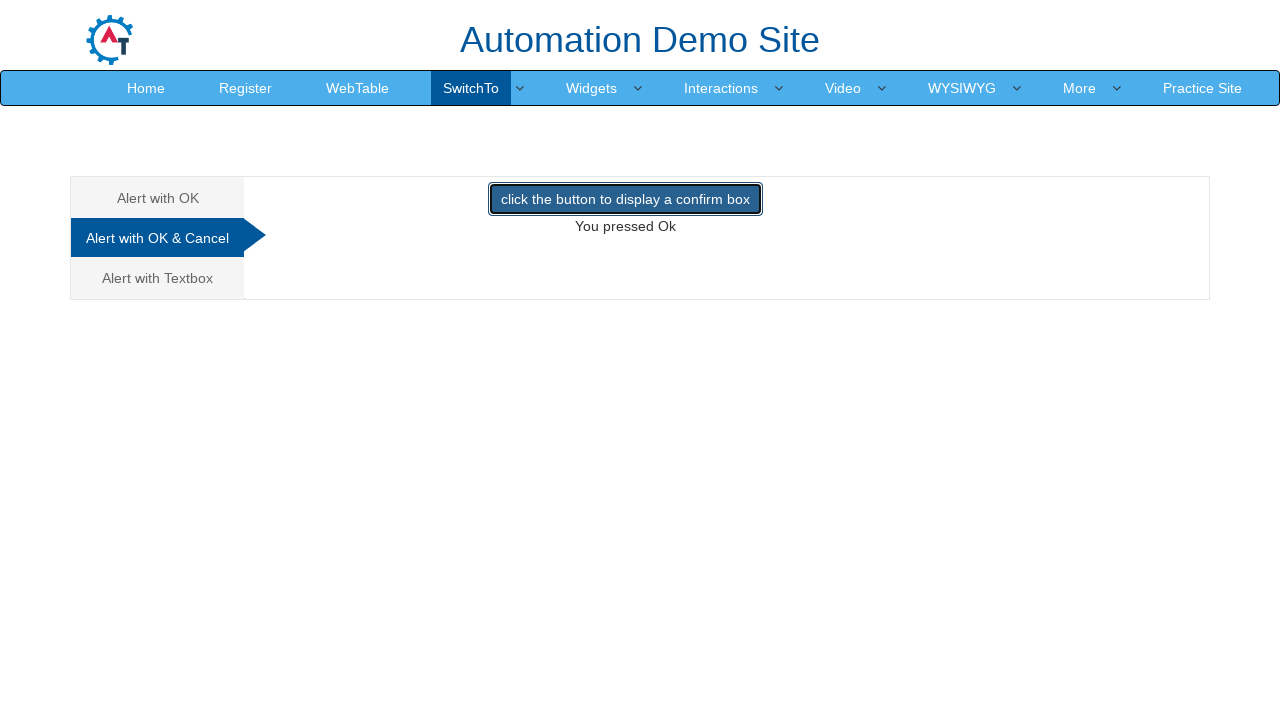

Navigated to Textbox tab at (158, 278) on a[href='#Textbox']
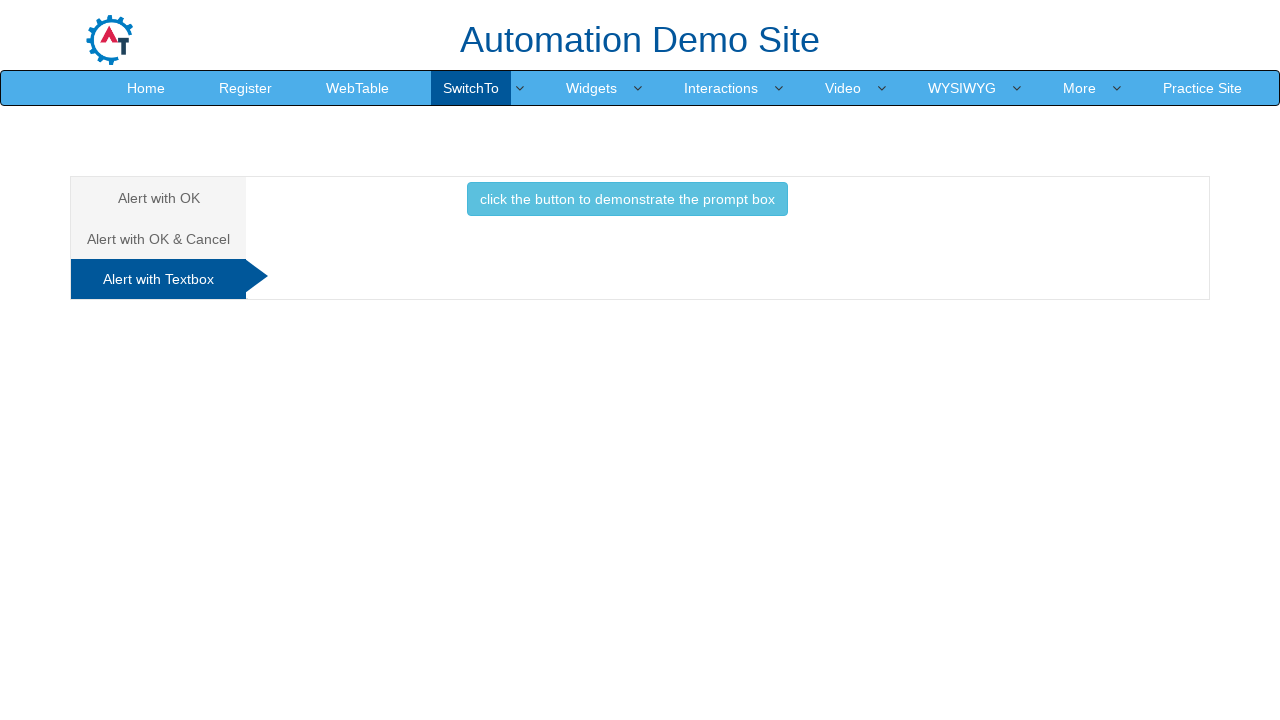

Clicked button to trigger prompt dialog at (627, 199) on button[onclick='promptbox()']
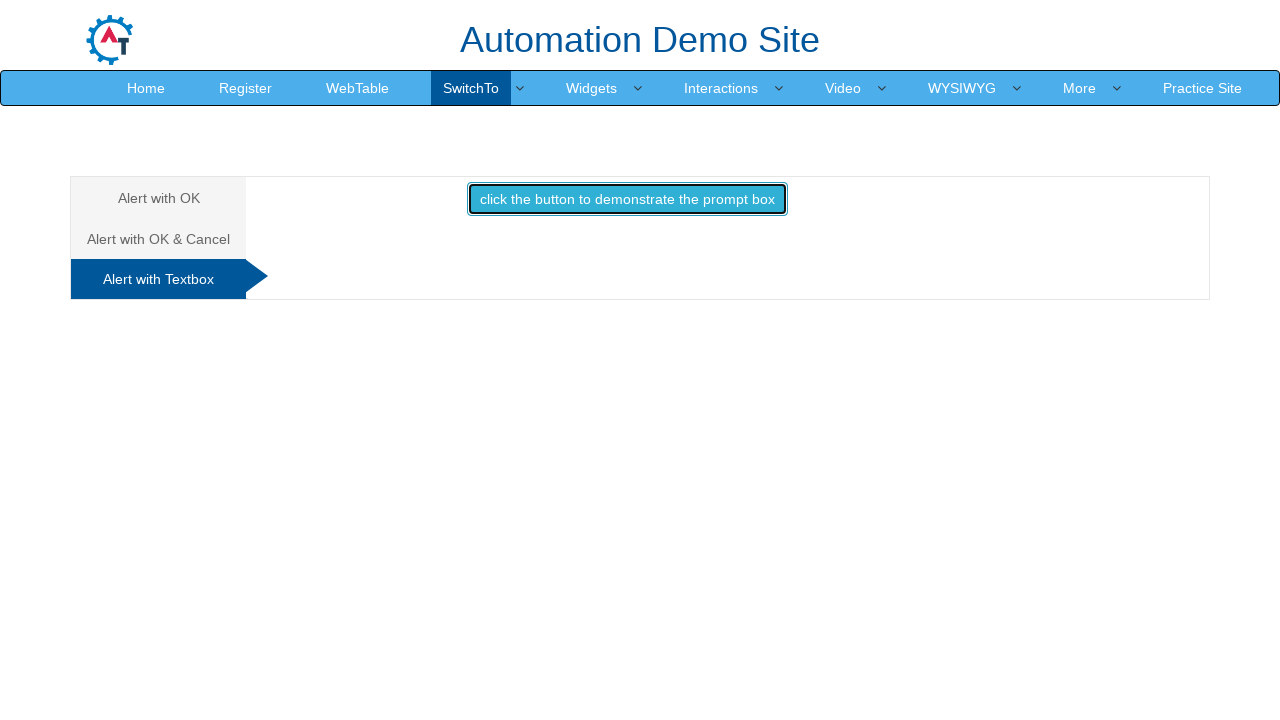

Set up handler to accept prompt dialog with text 'Oranium Tech'
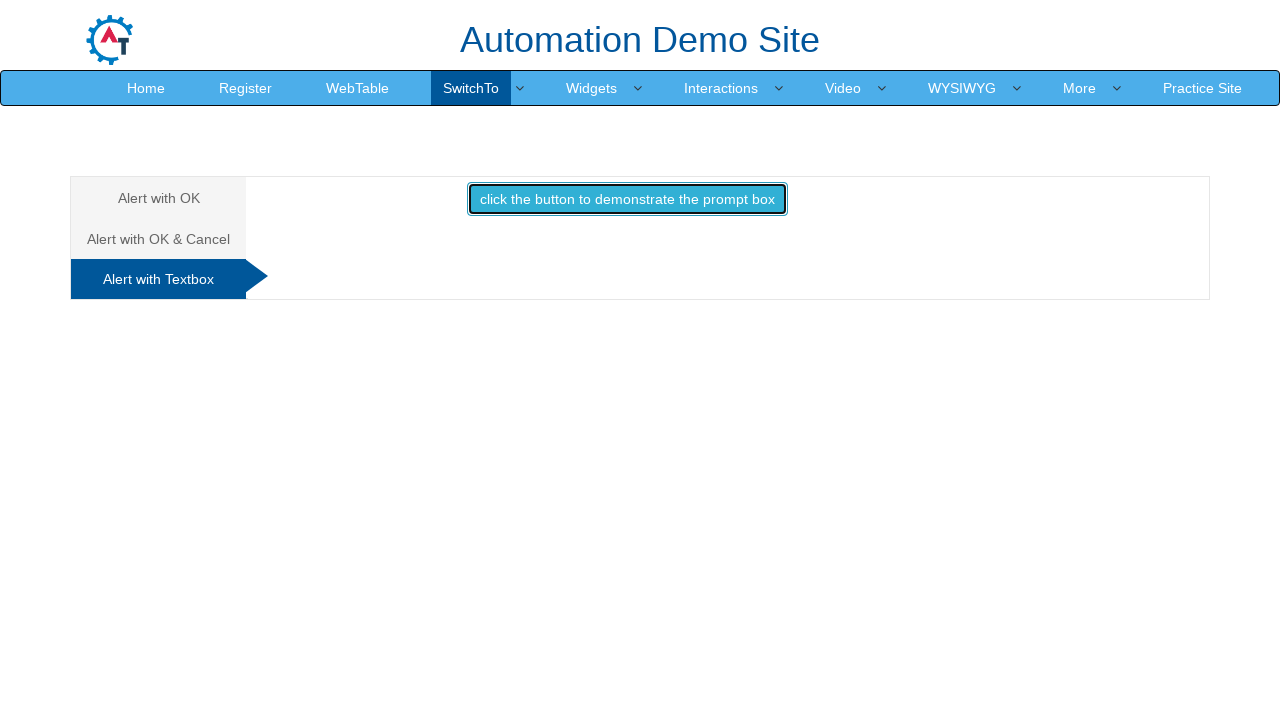

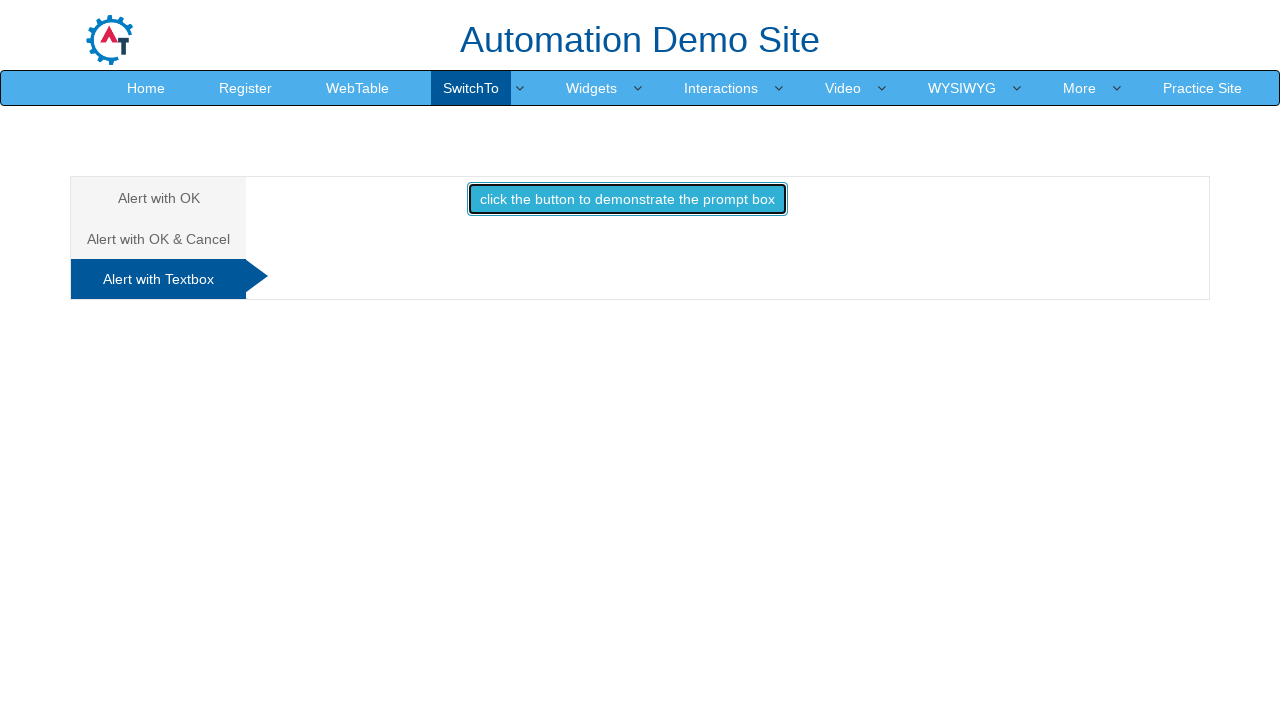